Checks a concert ticket sales page to verify if tickets are available by looking for "PROXIMAMENTE A LA VENTA" (coming soon) text on the page.

Starting URL: https://www.eticket.cr/masinformacion.aspx?idevento=8146

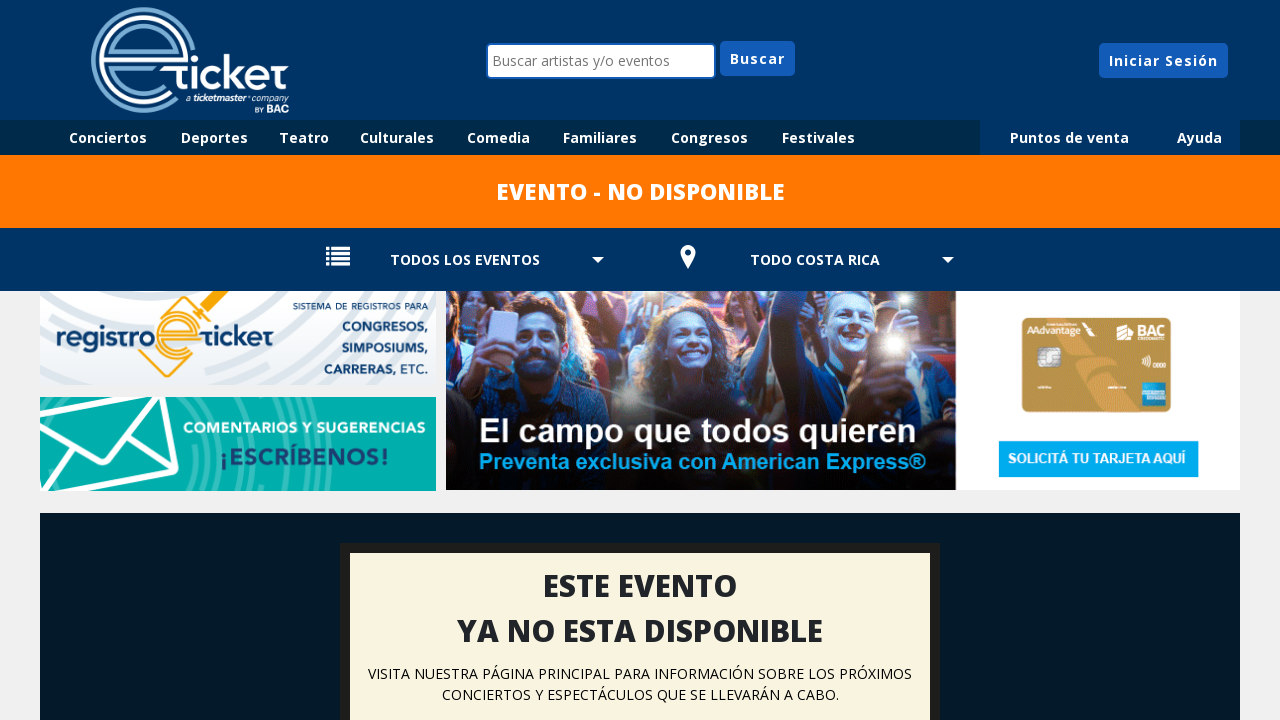

Checked visibility of 'PROXIMAMENTE A LA VENTA' text on Roger Waters ticket sales page
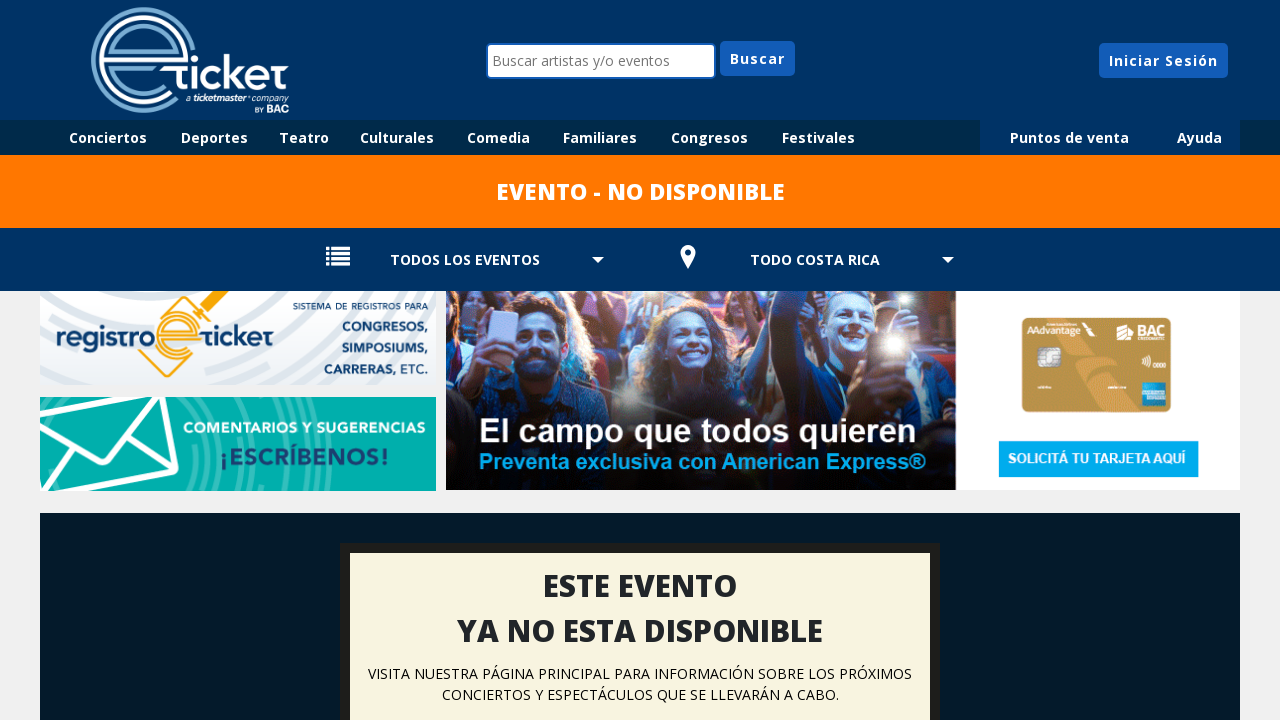

Logged 'PROXIMAMENTE A LA VENTA' visibility status: False
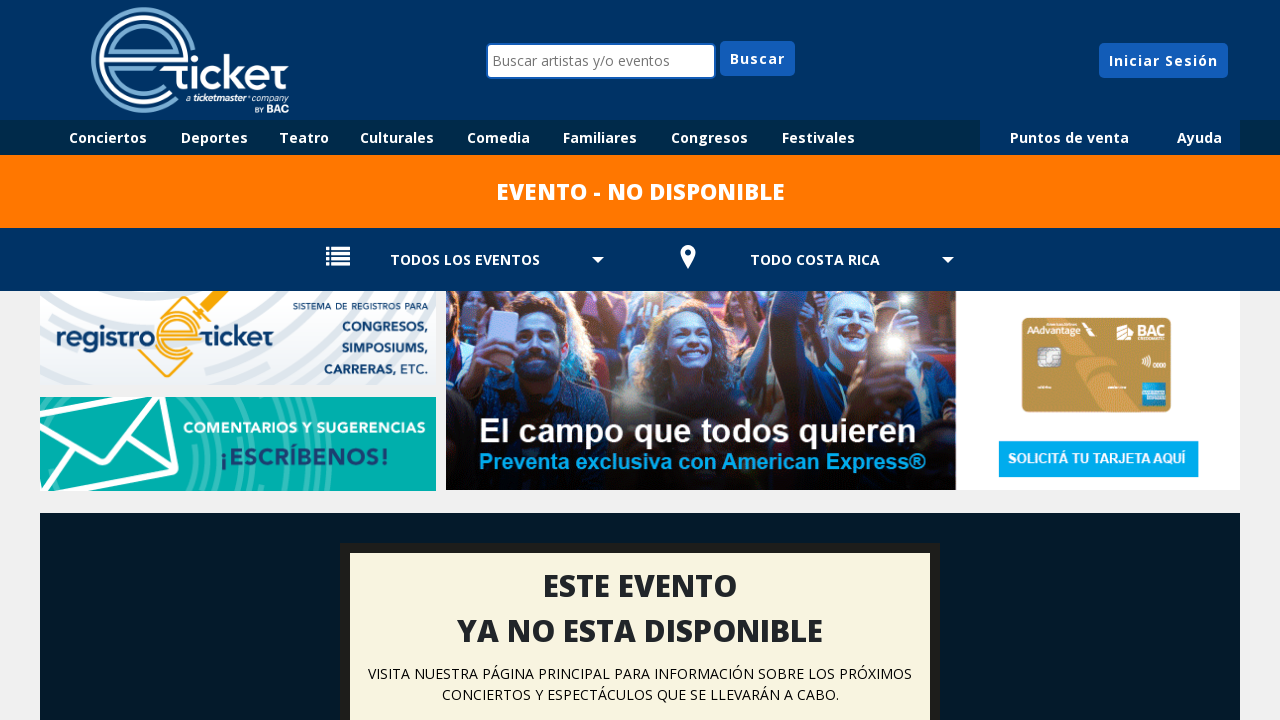

Logged ticket availability status: True
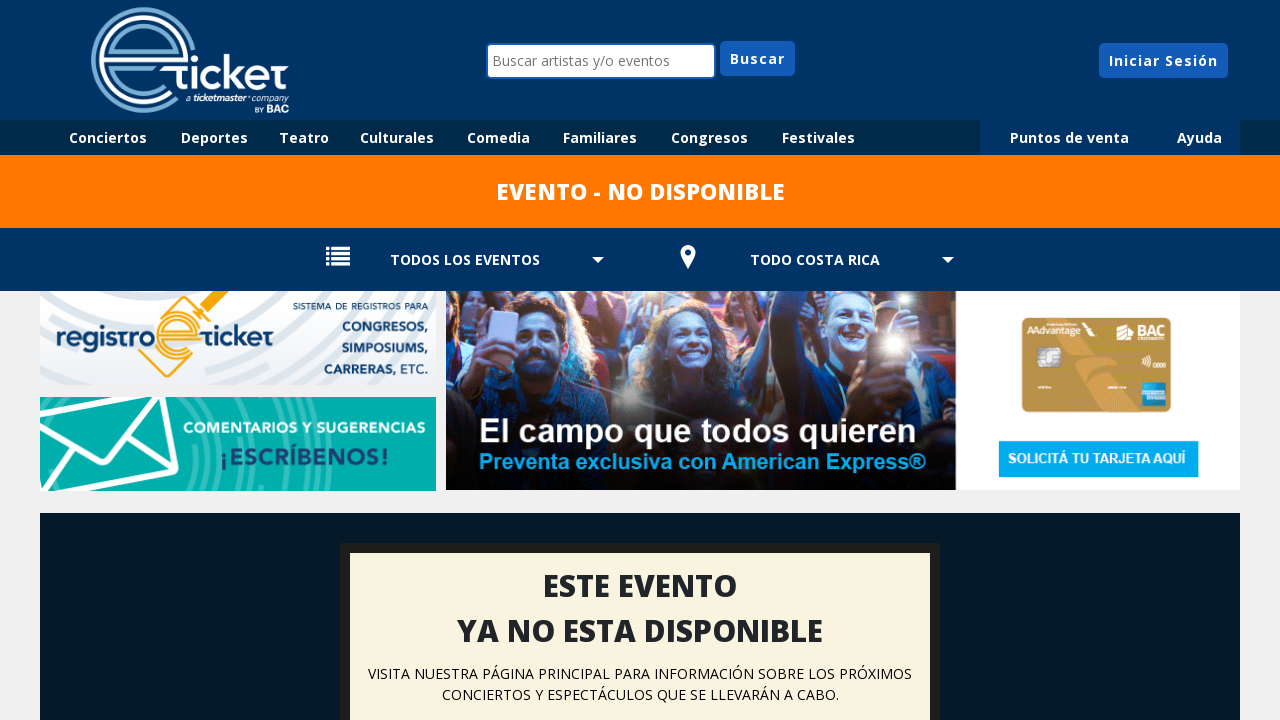

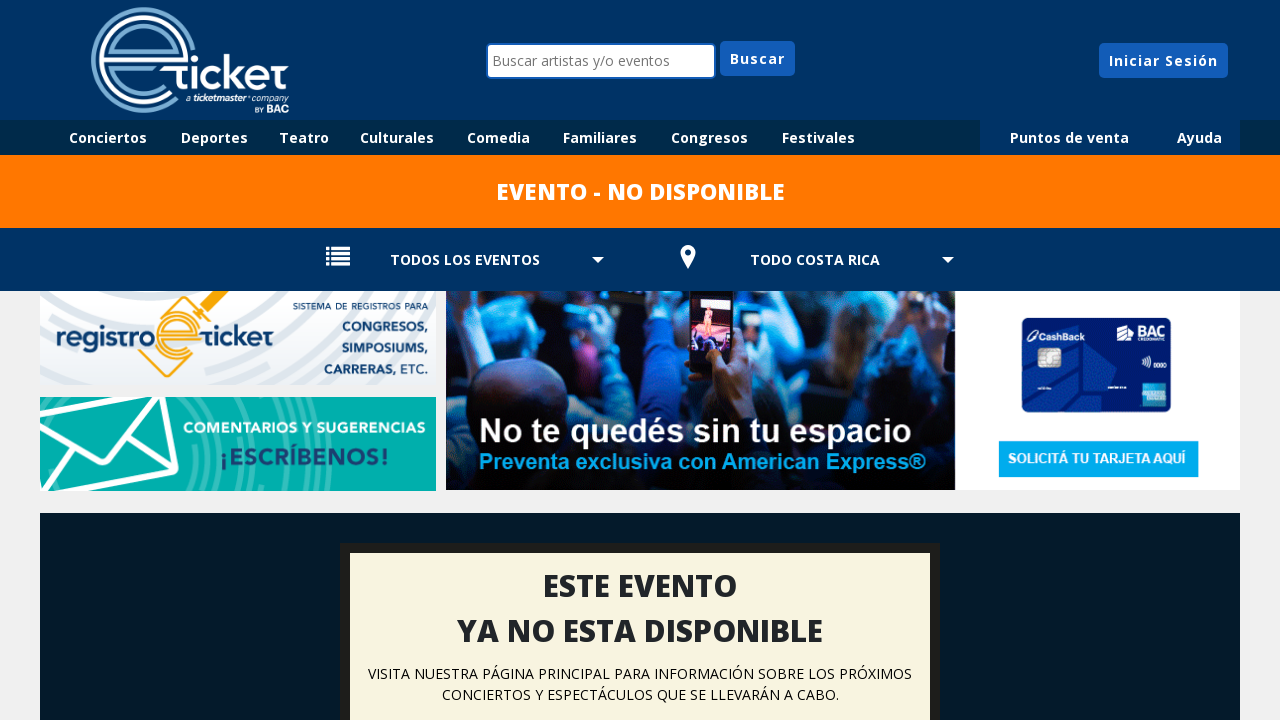